Tests basic calculator operations including division (42/7=6), subtraction (35-21=14), and a combined operation (6*7+12=54) on the SeleniumBase calculator app

Starting URL: https://seleniumbase.io

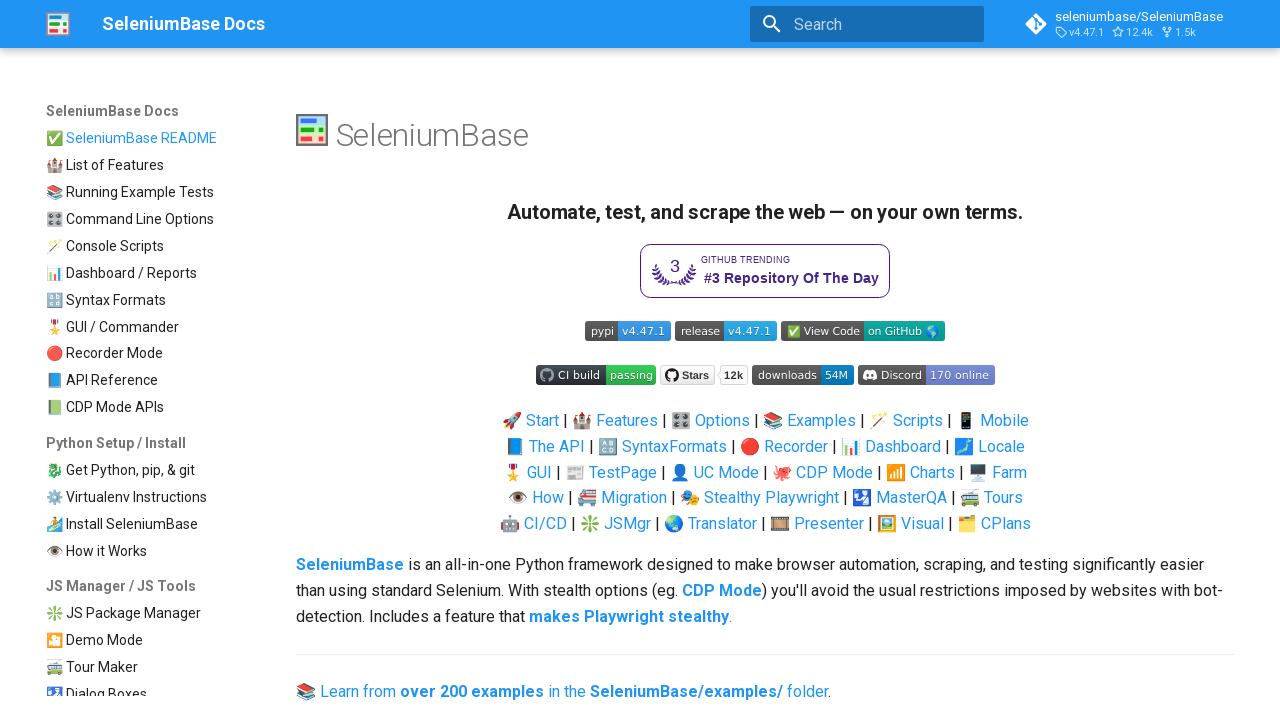

Clicked link to navigate to SeleniumBase calculator app at (151, 399) on a[href*="seleniumbase.io/apps/calculator"]
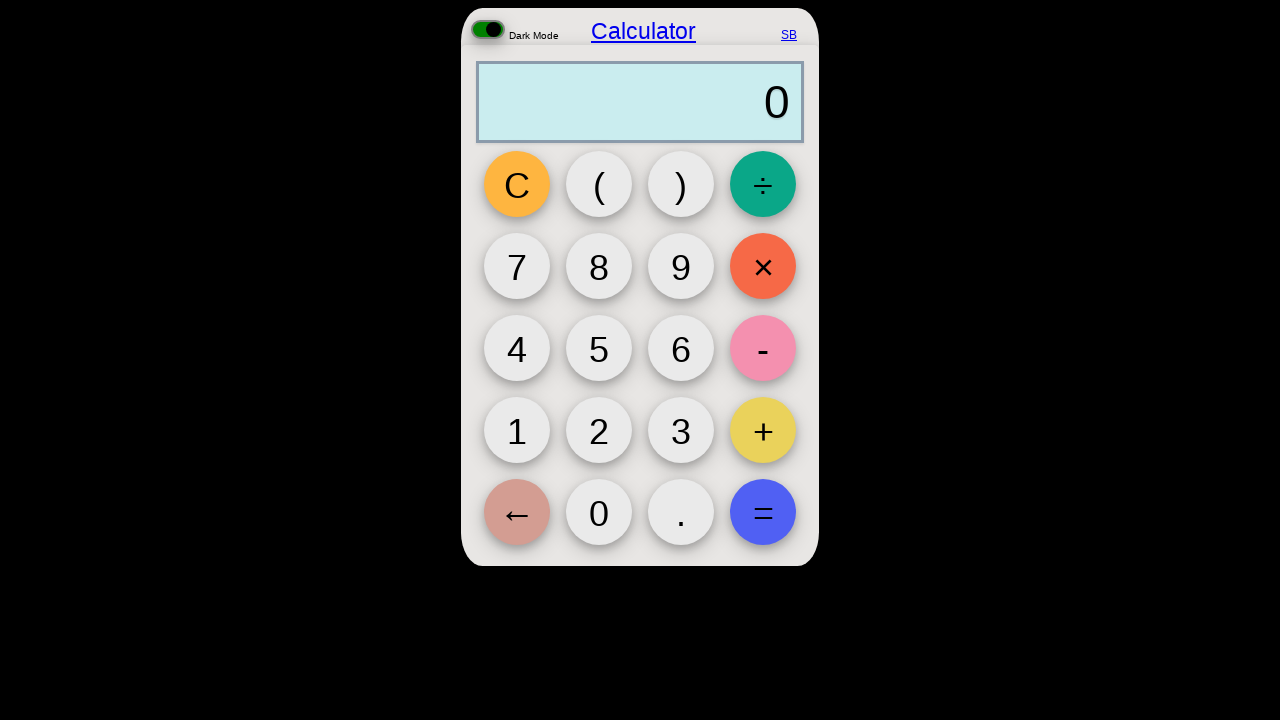

Clicked clear button to reset calculator at (517, 184) on #clear
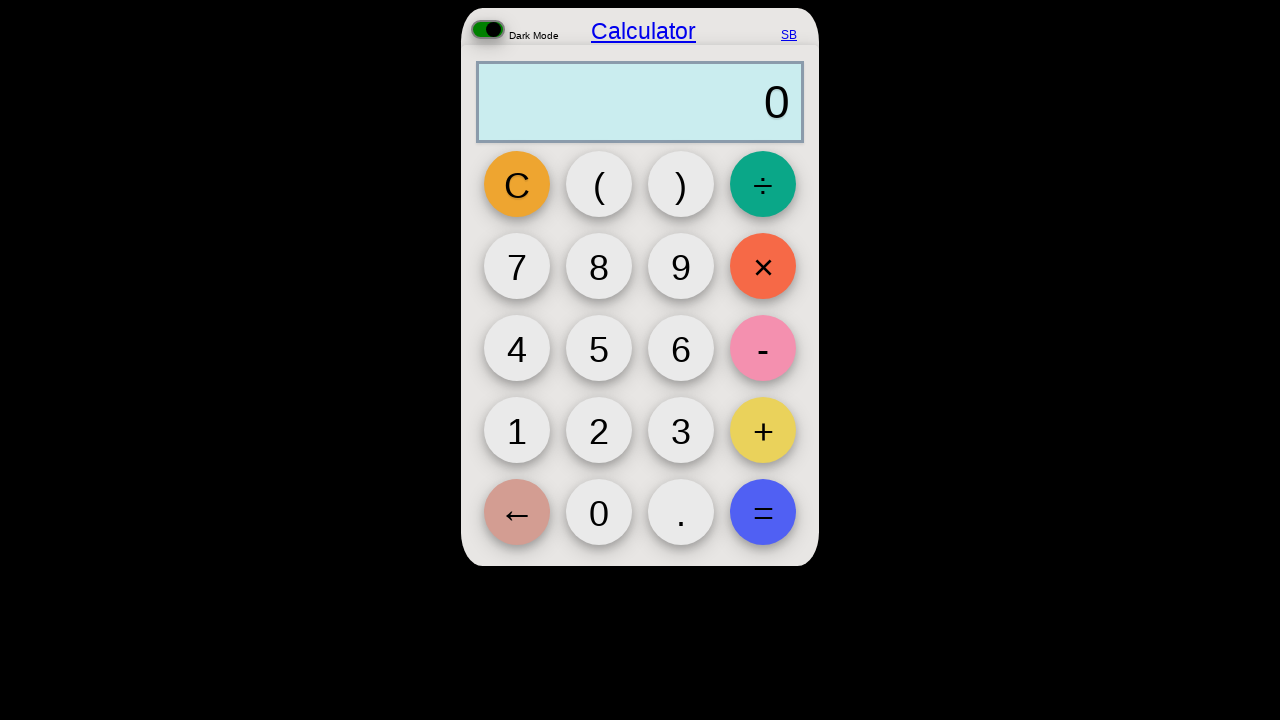

Clicked button 4 at (517, 348) on button[id="4"]
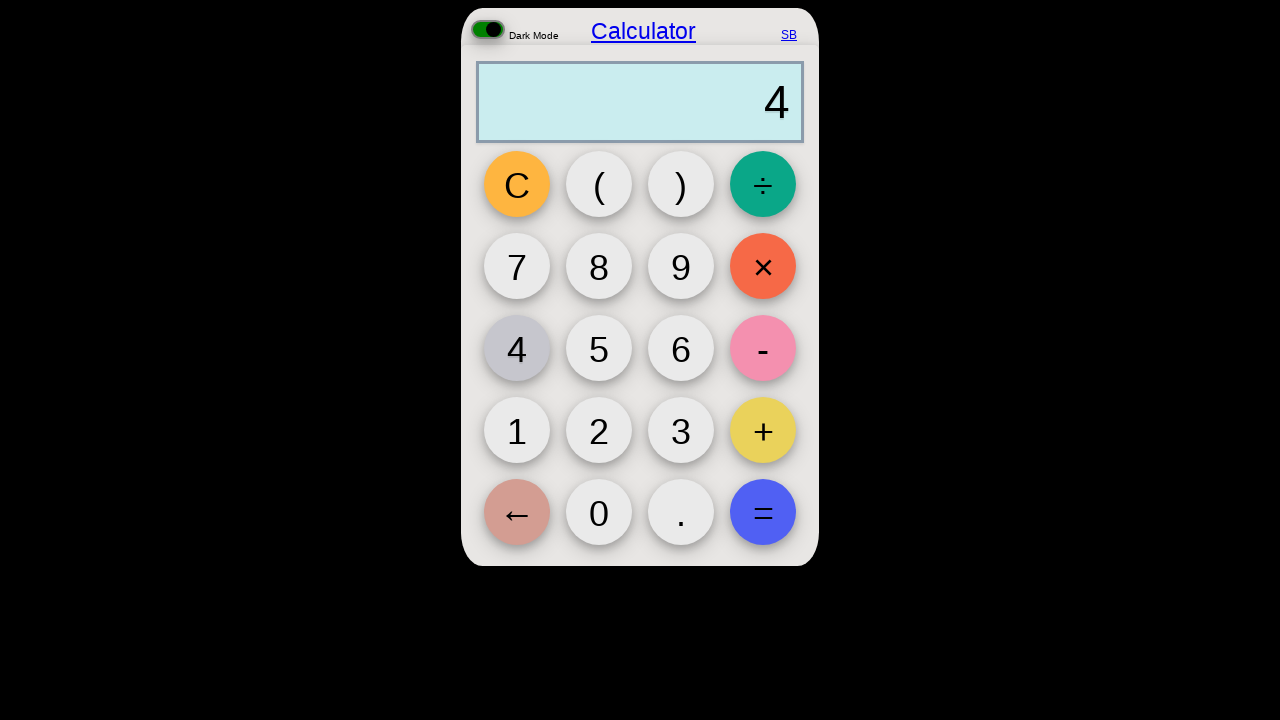

Clicked button 2 (entered 42) at (599, 430) on button[id="2"]
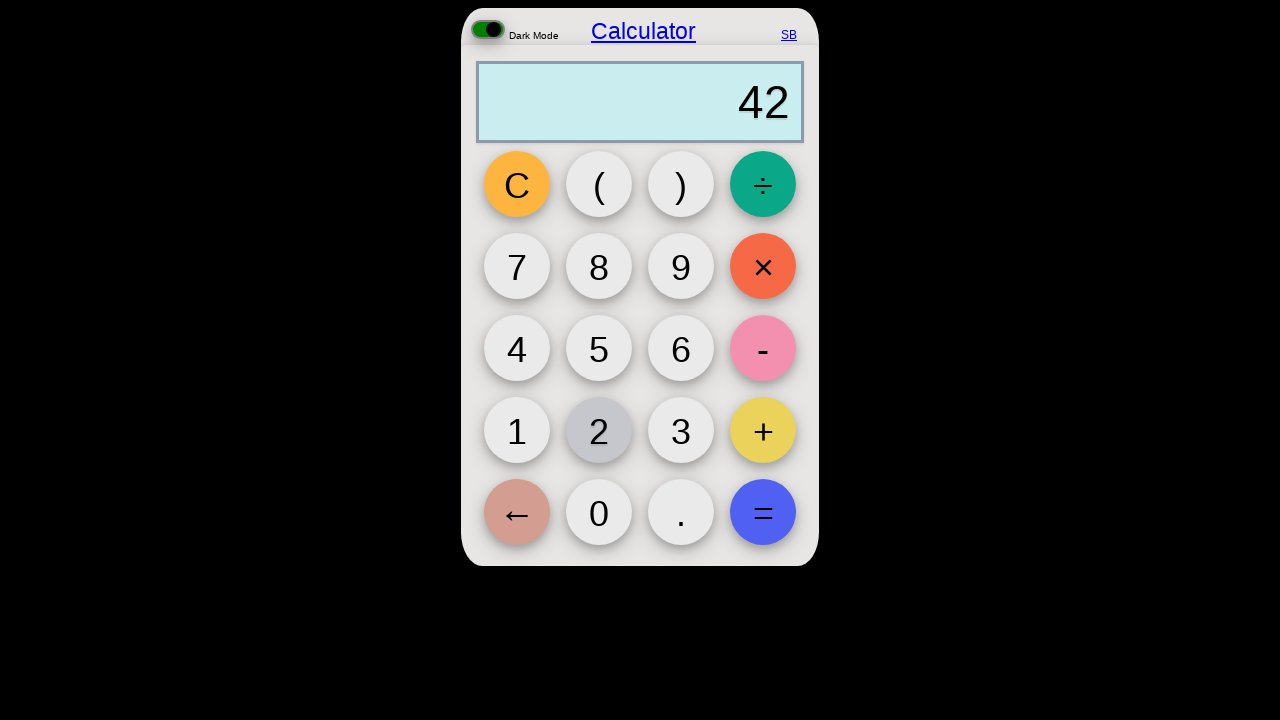

Clicked divide button at (763, 184) on button#divide
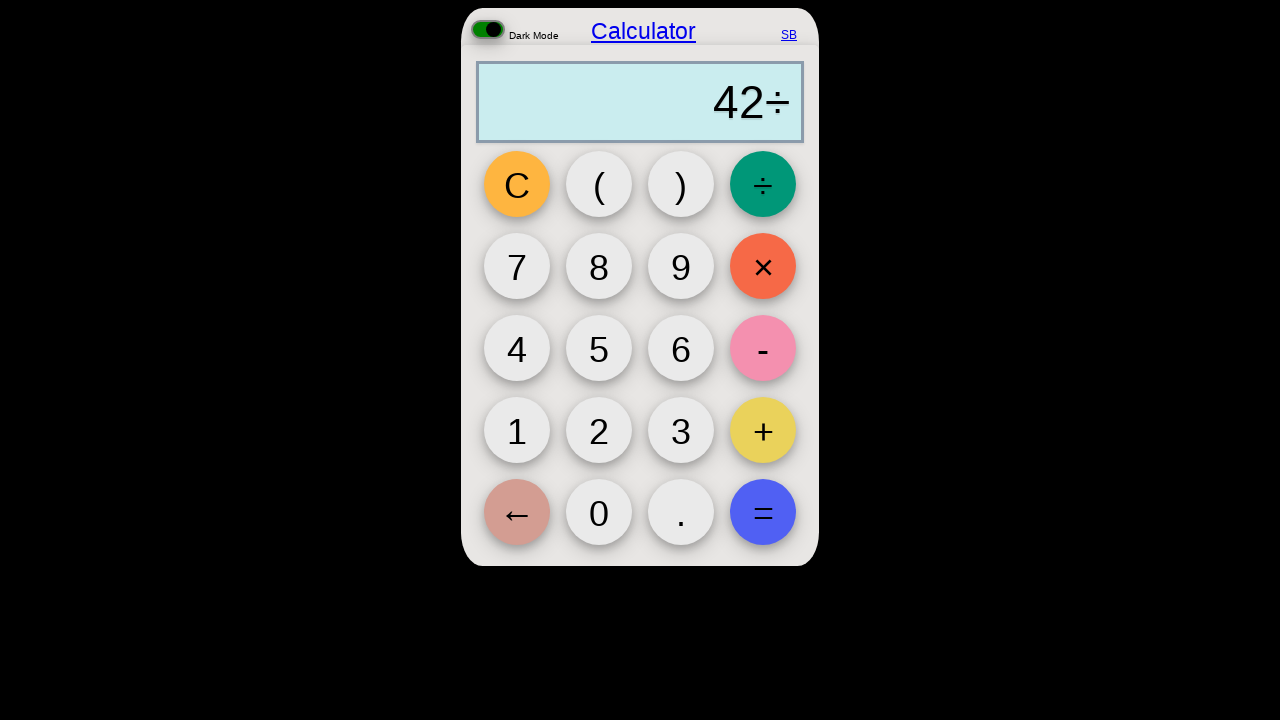

Clicked button 7 at (517, 266) on button[id="7"]
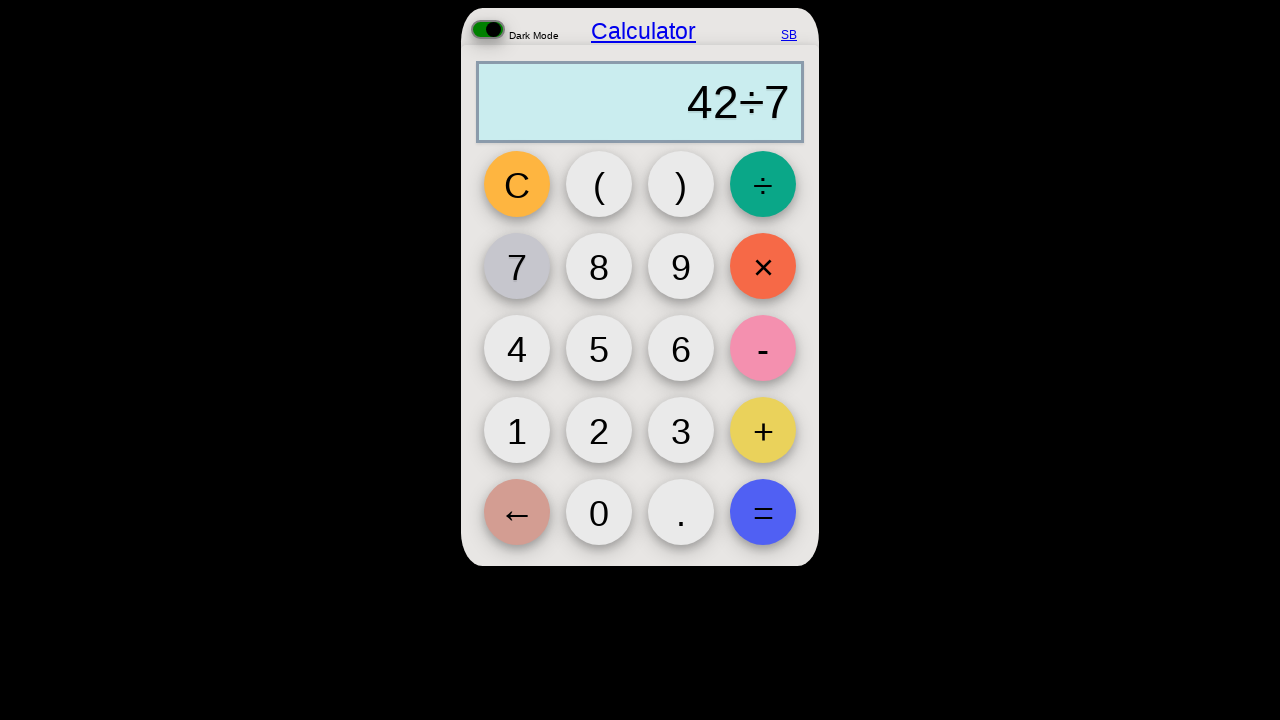

Clicked equal button to calculate 42/7 at (763, 512) on button#equal
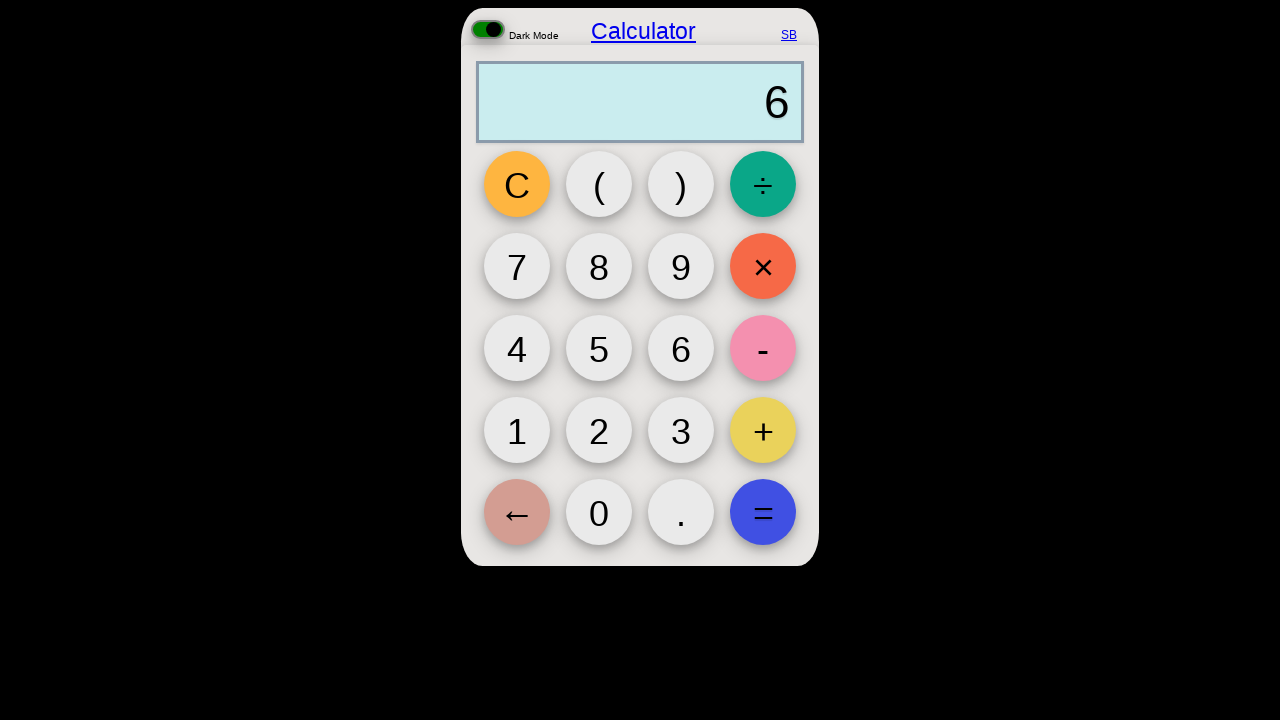

Waited for output field to be visible
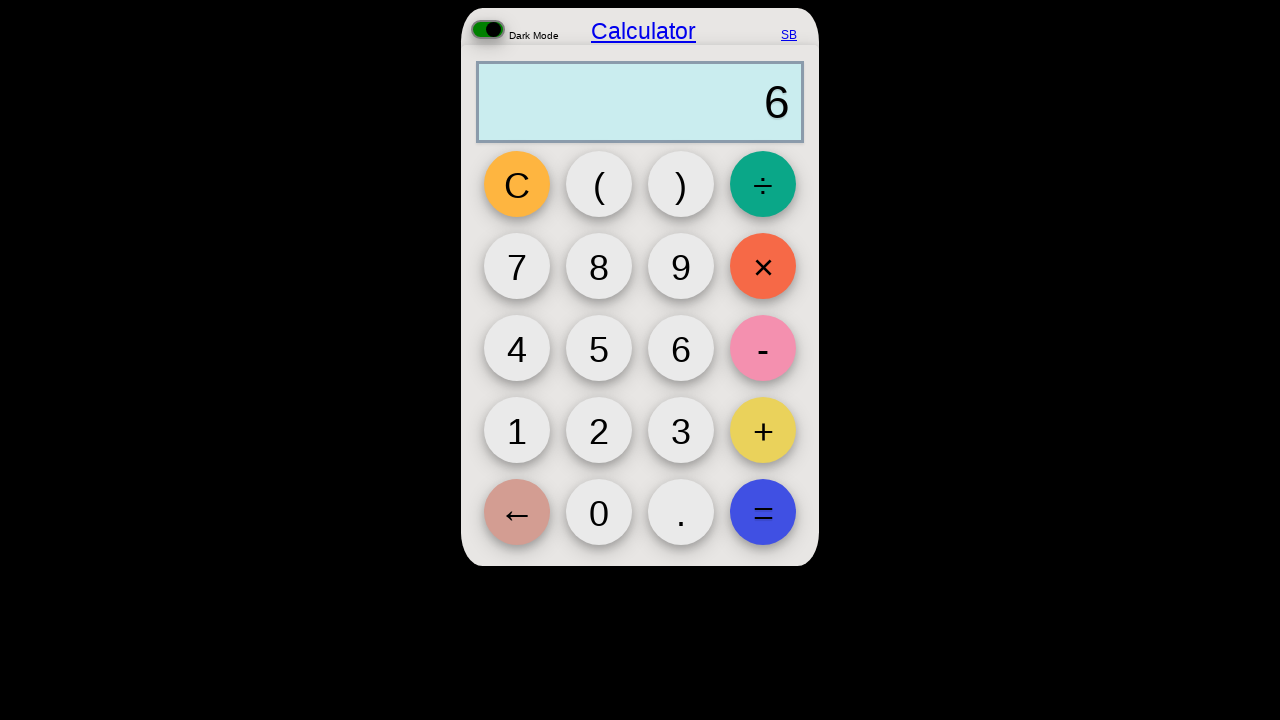

Verified division result: 42/7 = 6
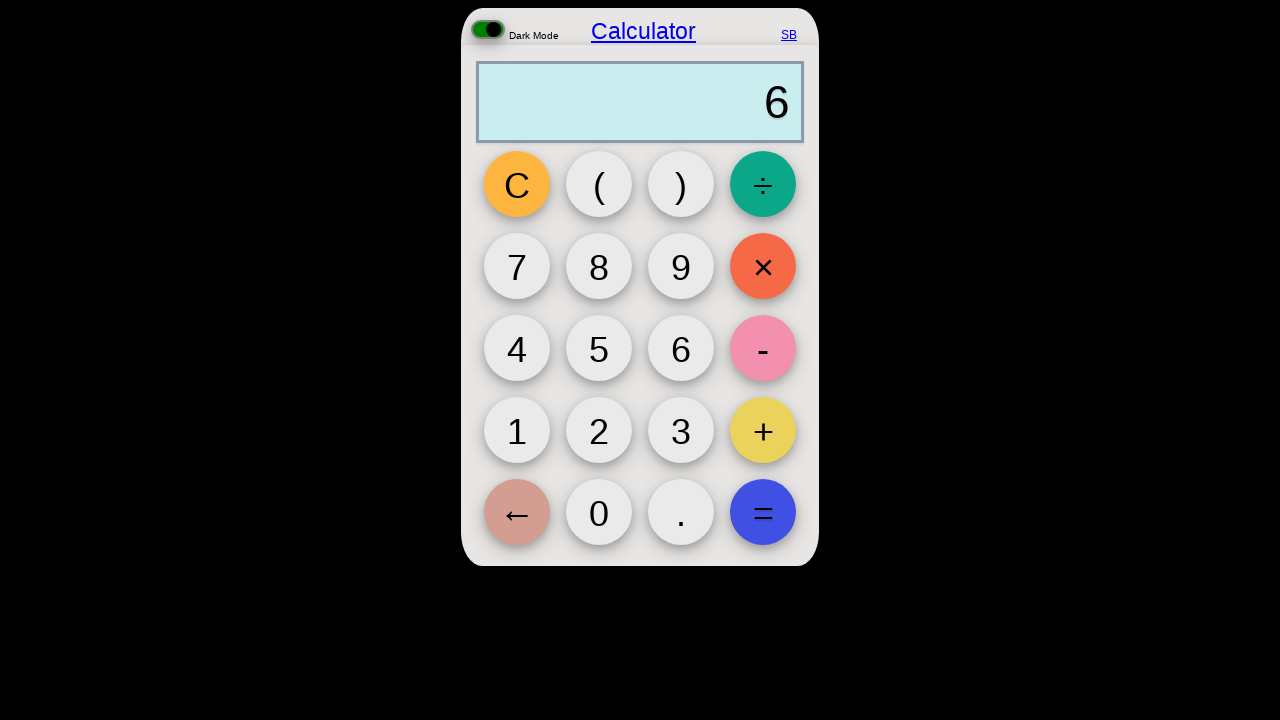

Clicked clear button to reset calculator at (517, 184) on #clear
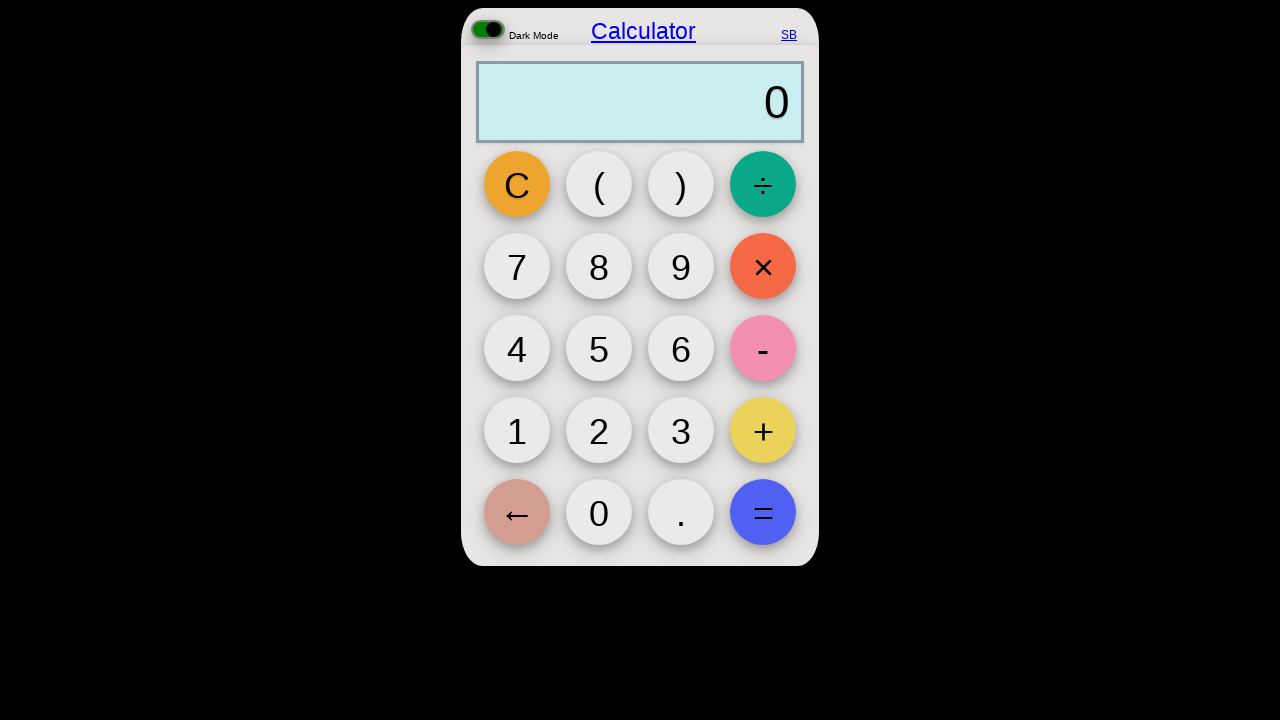

Clicked button 3 at (681, 430) on button[id="3"]
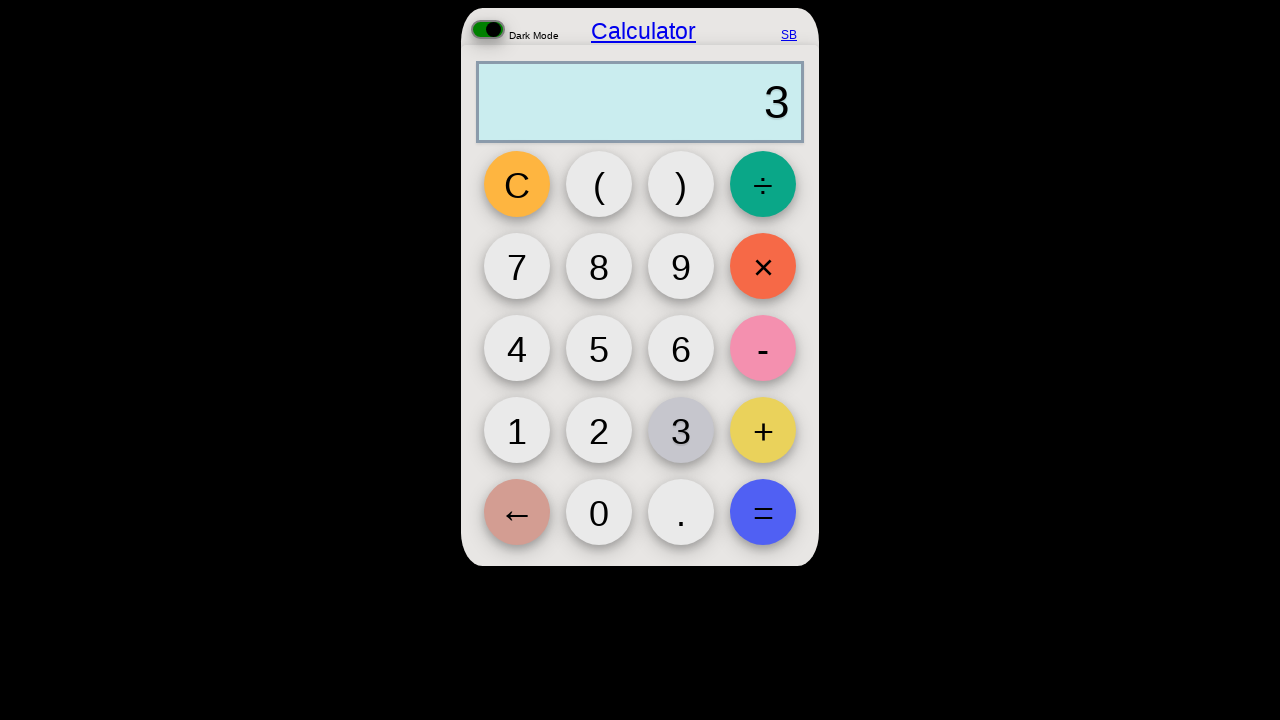

Clicked button 5 (entered 35) at (599, 348) on button[id="5"]
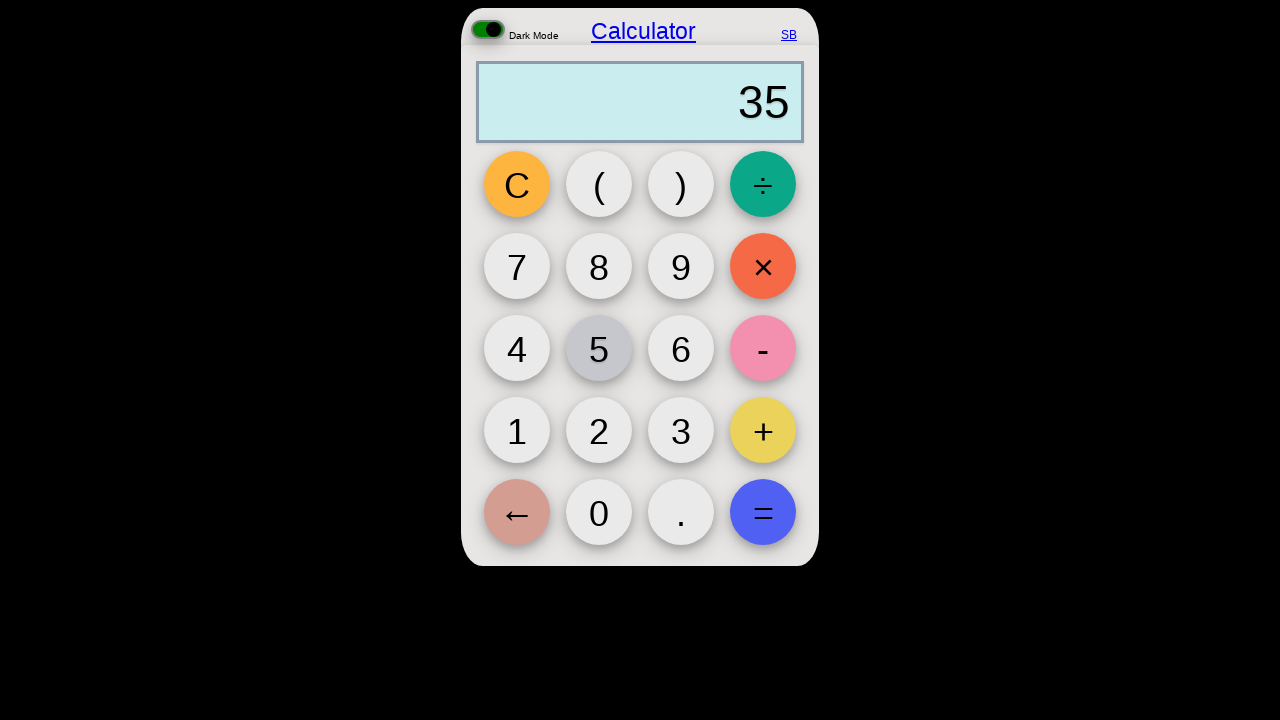

Clicked subtract button at (763, 348) on button#subtract
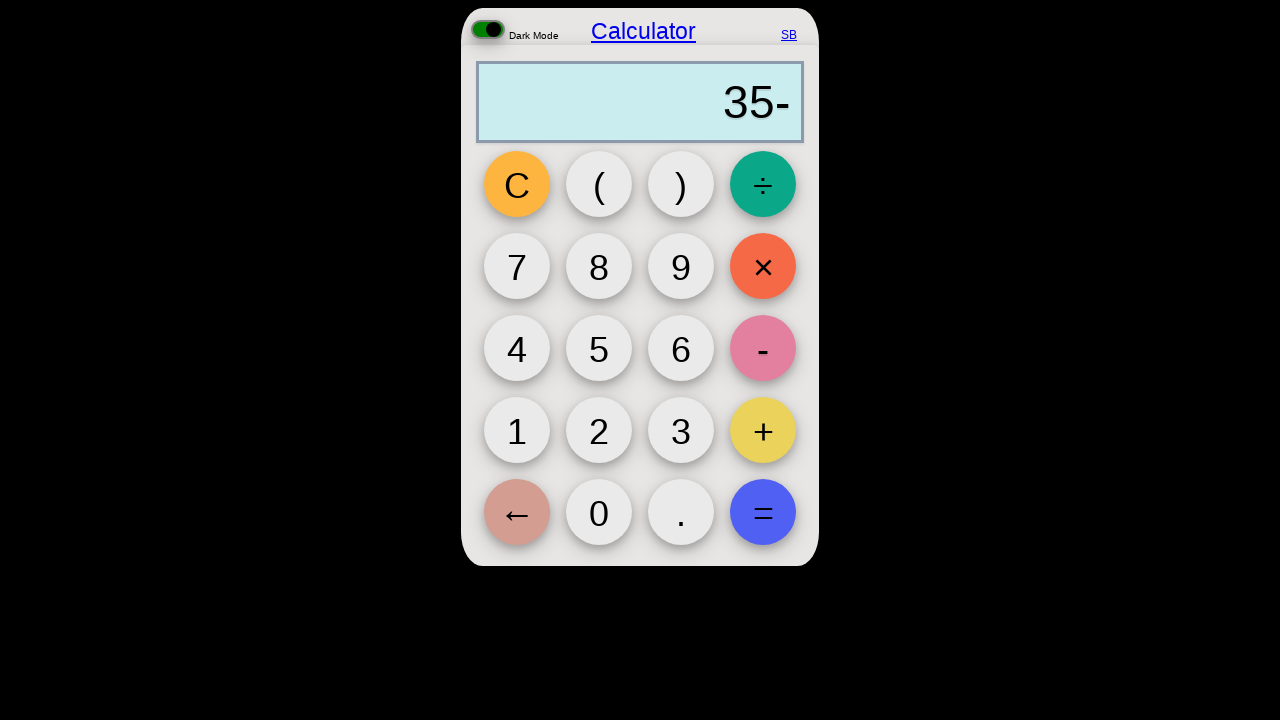

Clicked button 2 at (599, 430) on button[id="2"]
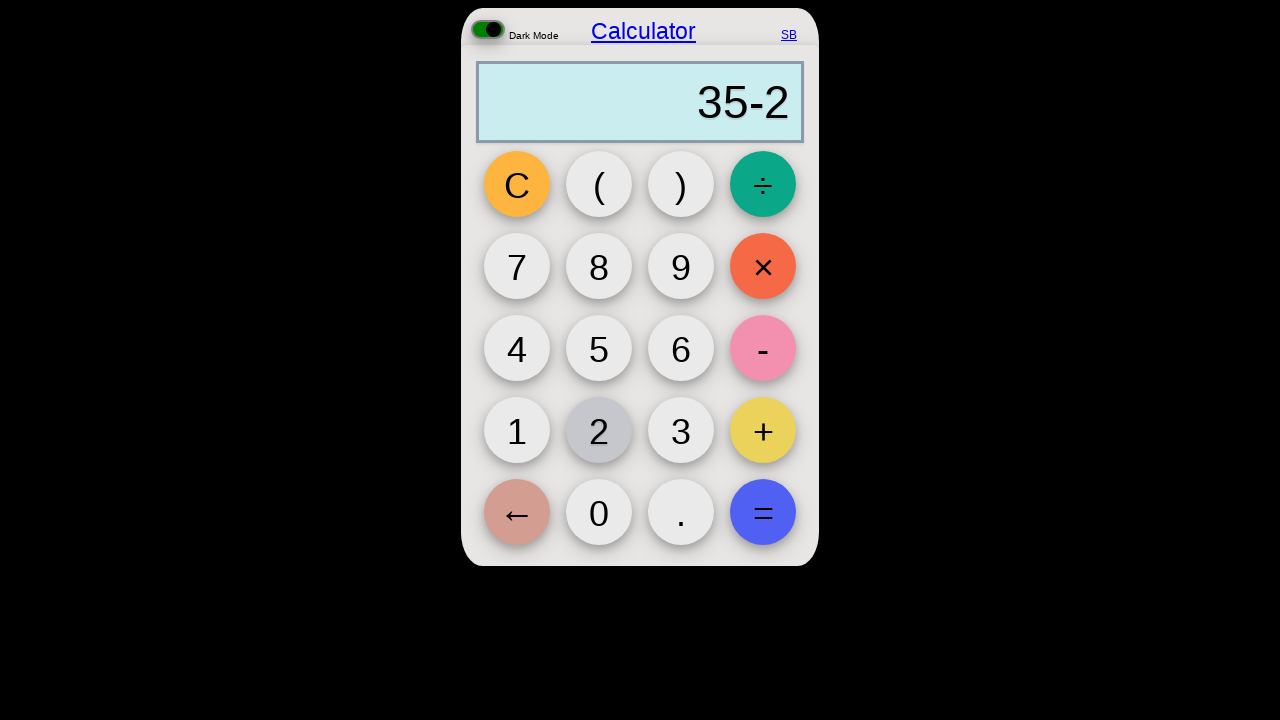

Clicked button 1 (entered 21) at (517, 430) on button[id="1"]
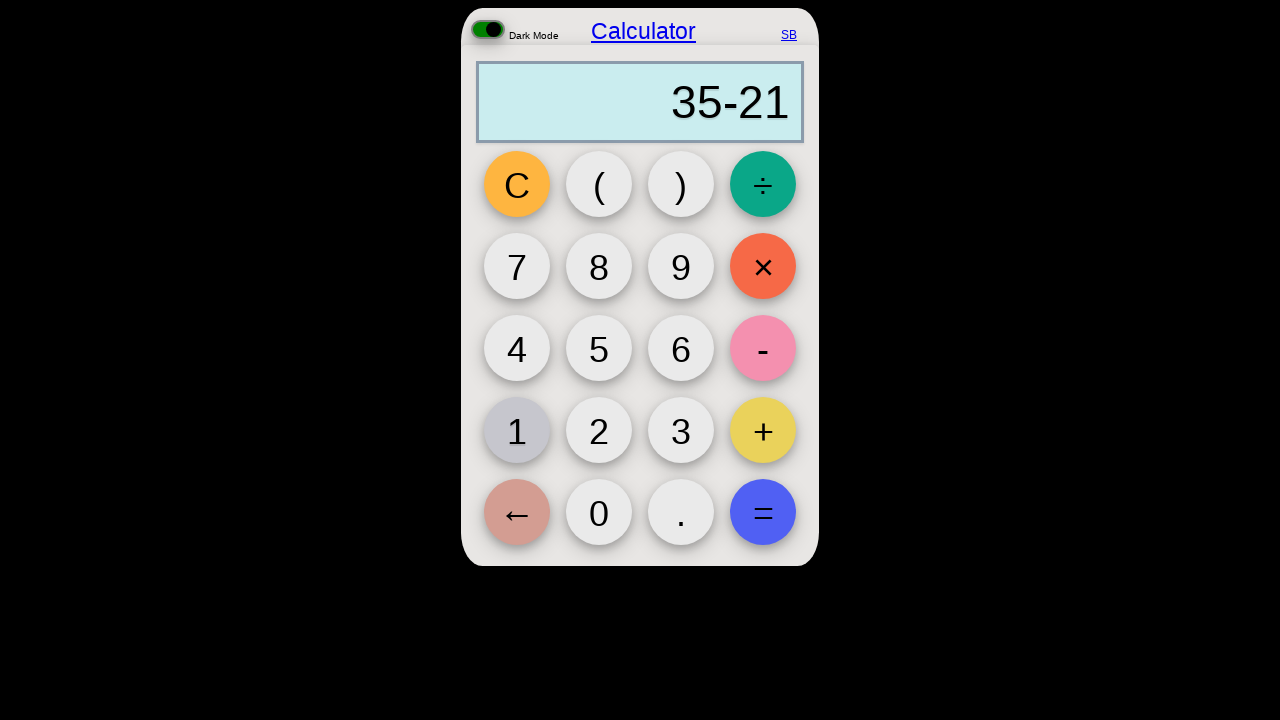

Clicked equal button to calculate 35-21 at (763, 512) on button#equal
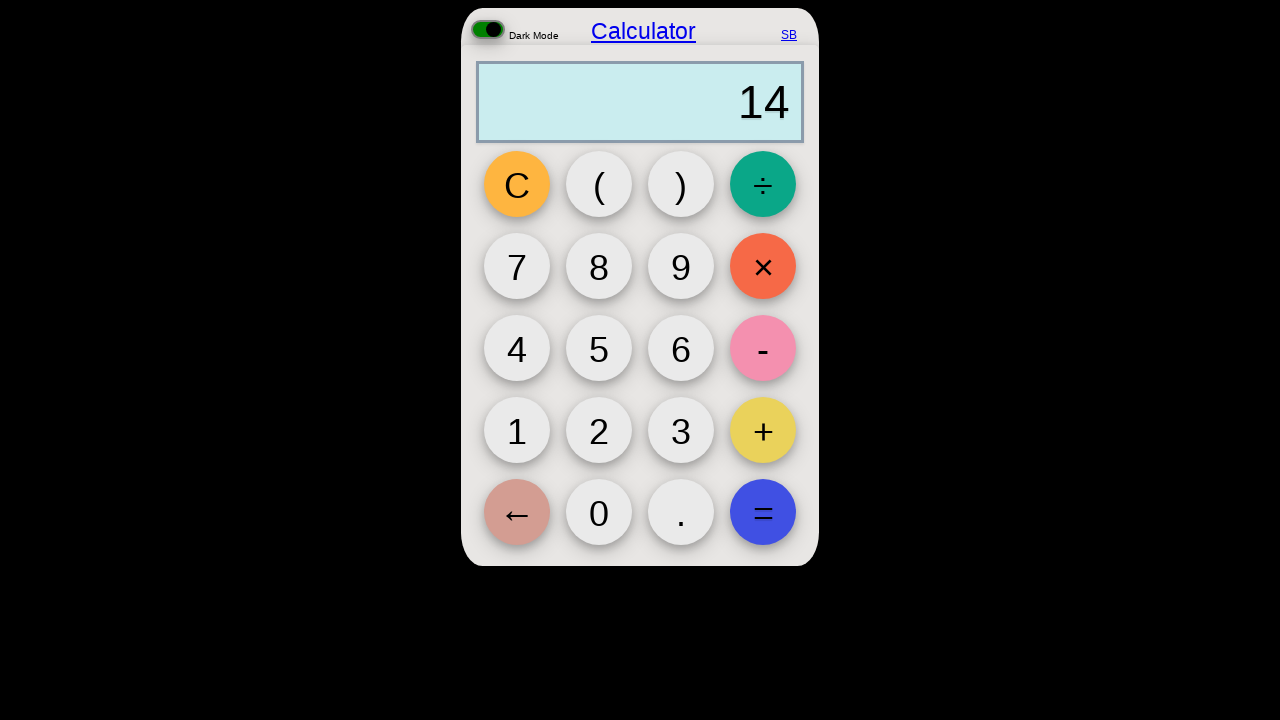

Verified subtraction result: 35-21 = 14
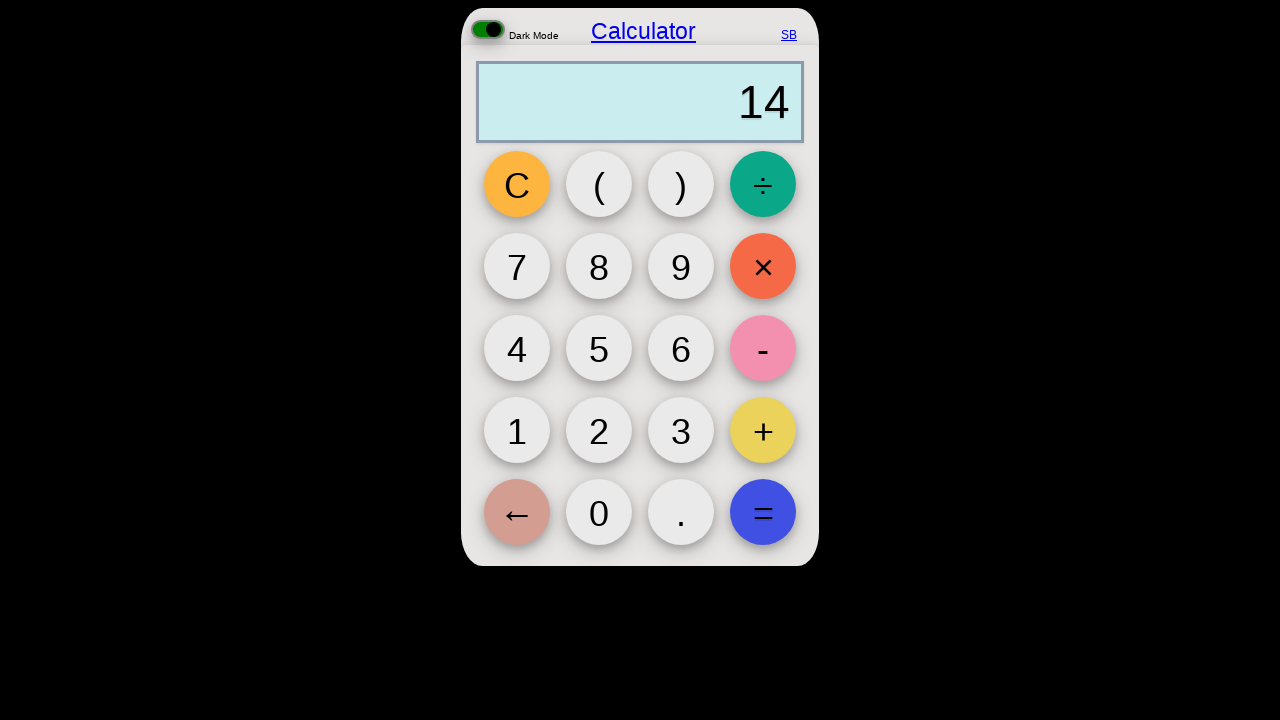

Clicked clear button to reset calculator at (517, 184) on #clear
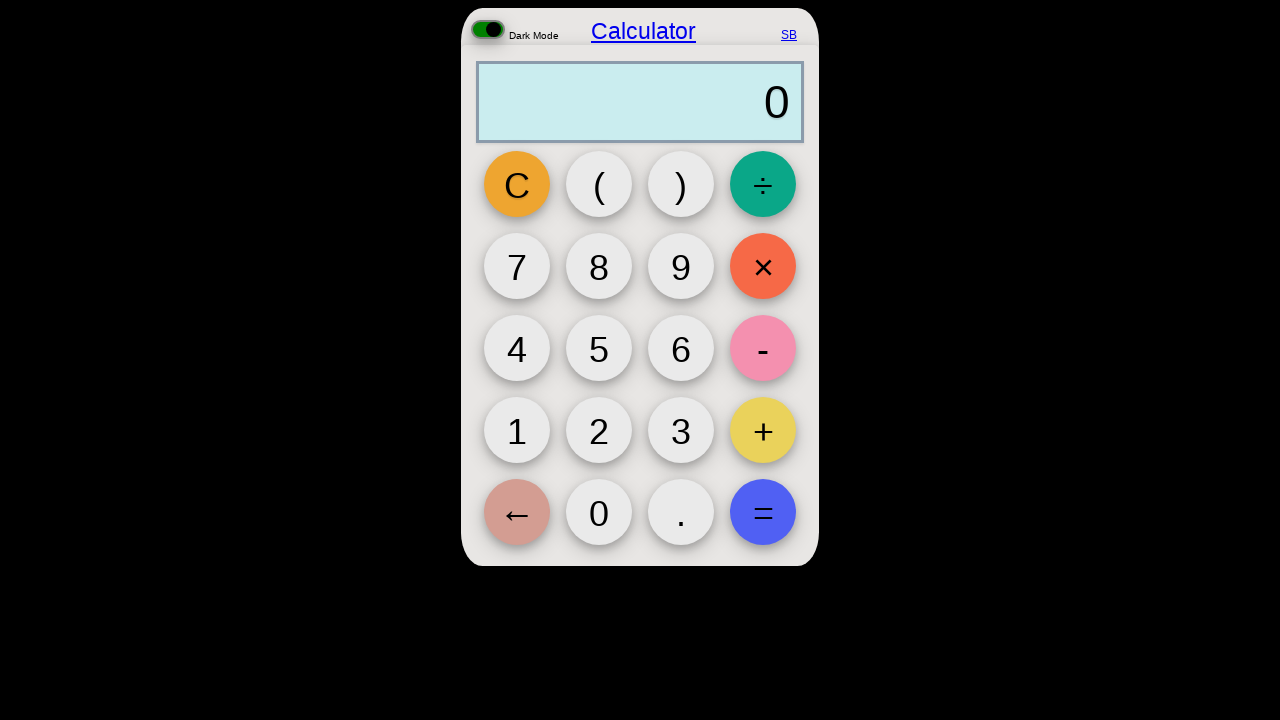

Clicked button 6 at (681, 348) on button[id="6"]
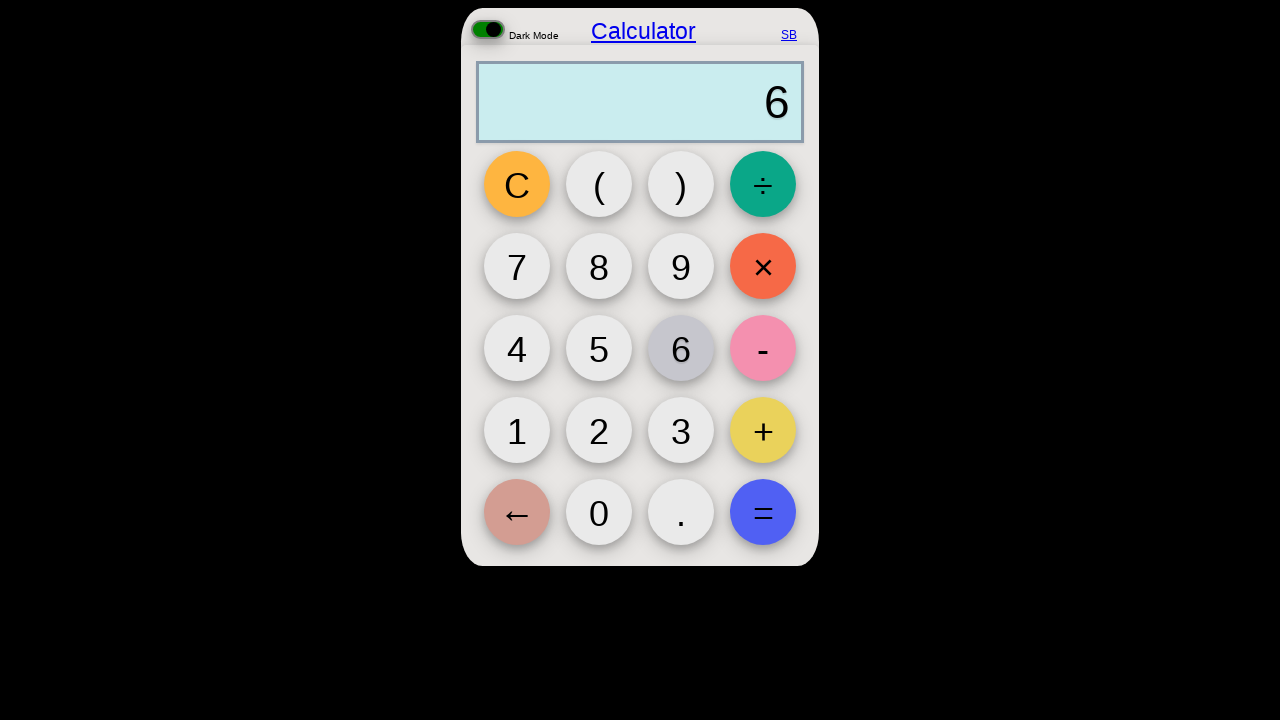

Clicked multiply button at (763, 266) on button#multiply
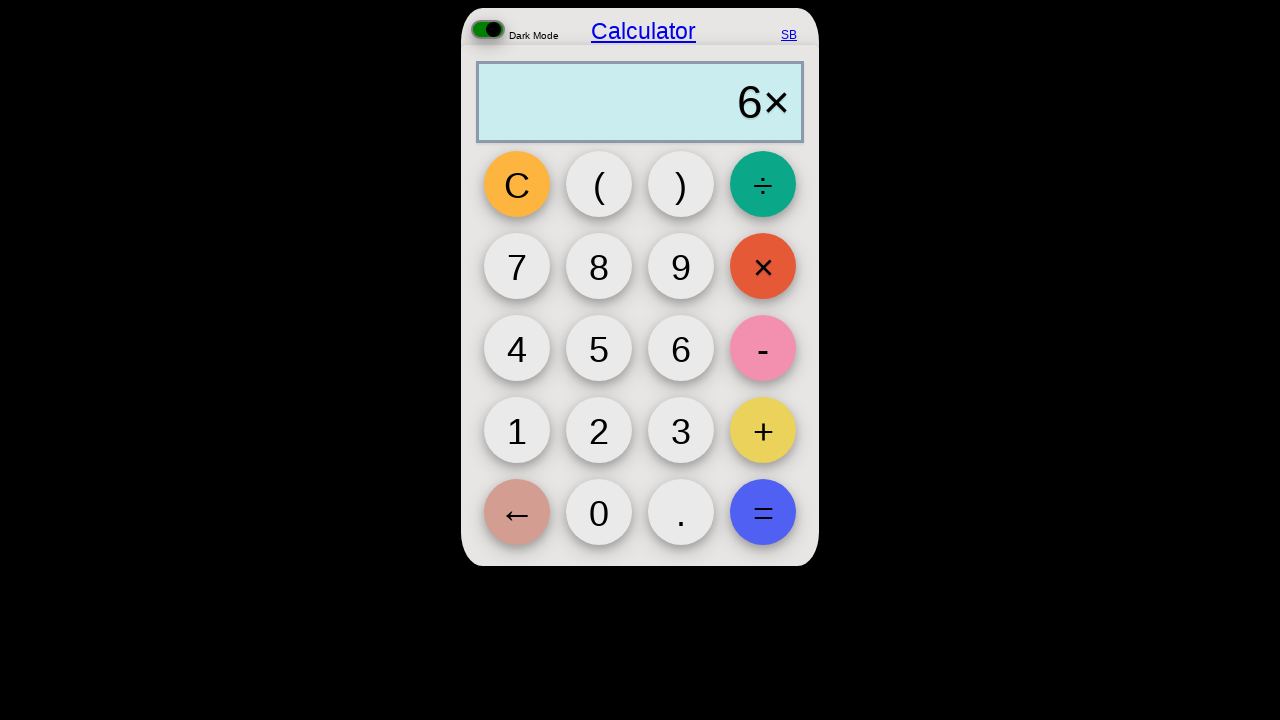

Clicked button 7 at (517, 266) on button[id="7"]
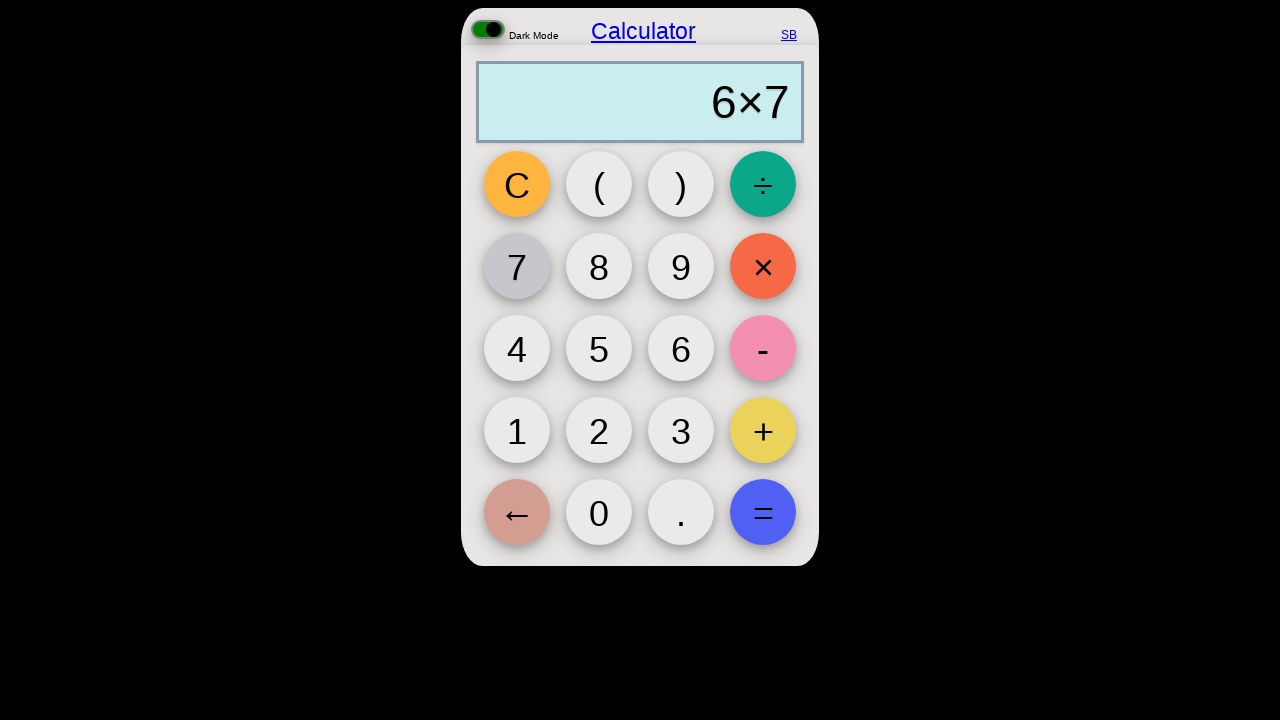

Clicked add button at (763, 430) on button#add
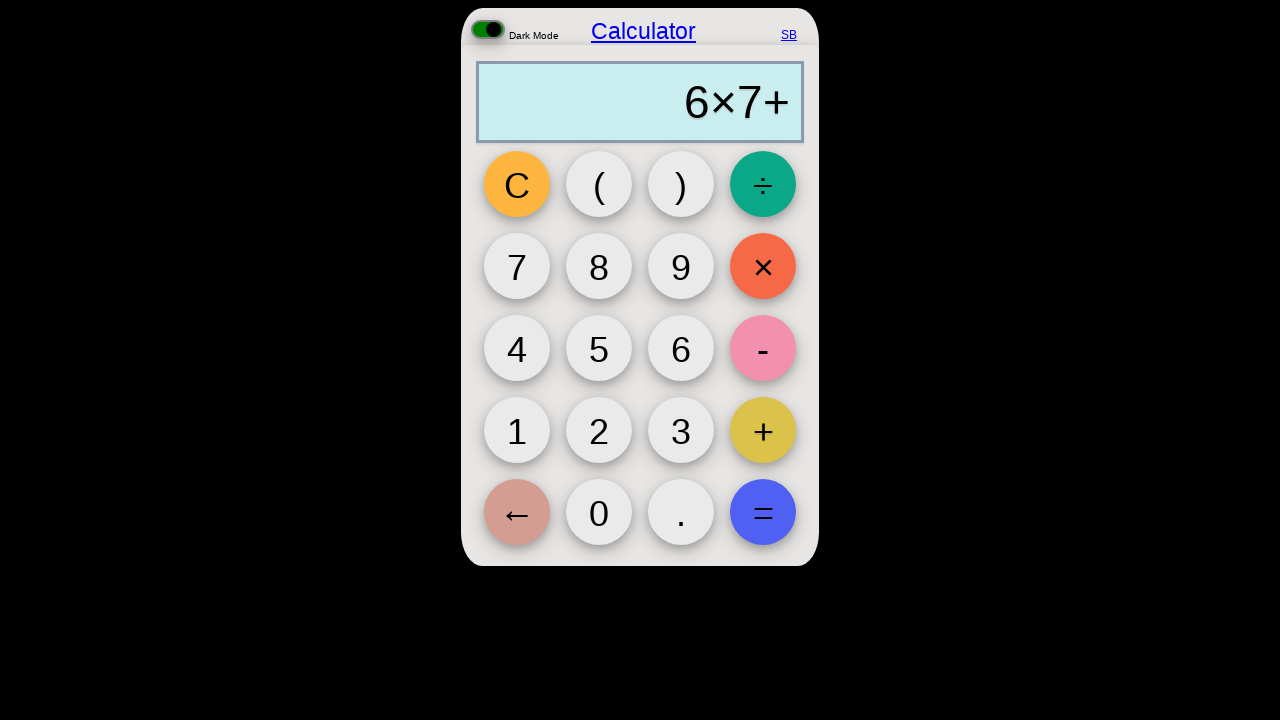

Clicked button 1 at (517, 430) on button[id="1"]
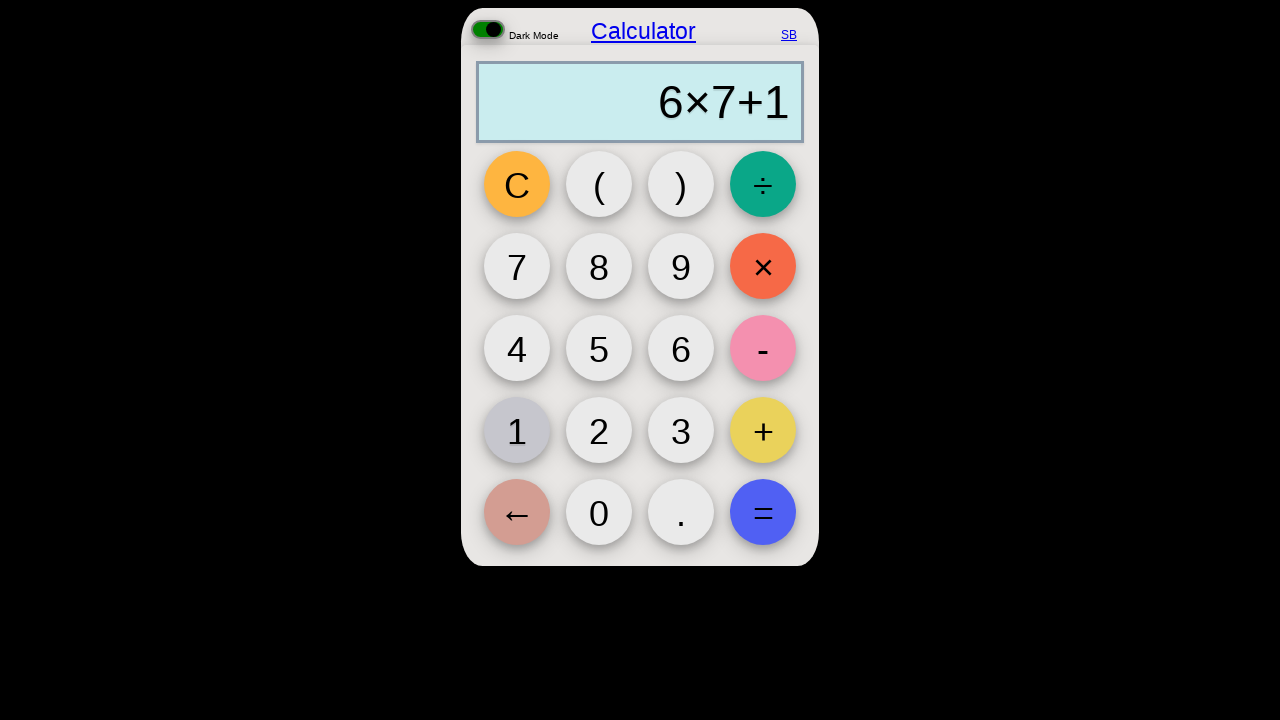

Clicked button 2 (entered 12) at (599, 430) on button[id="2"]
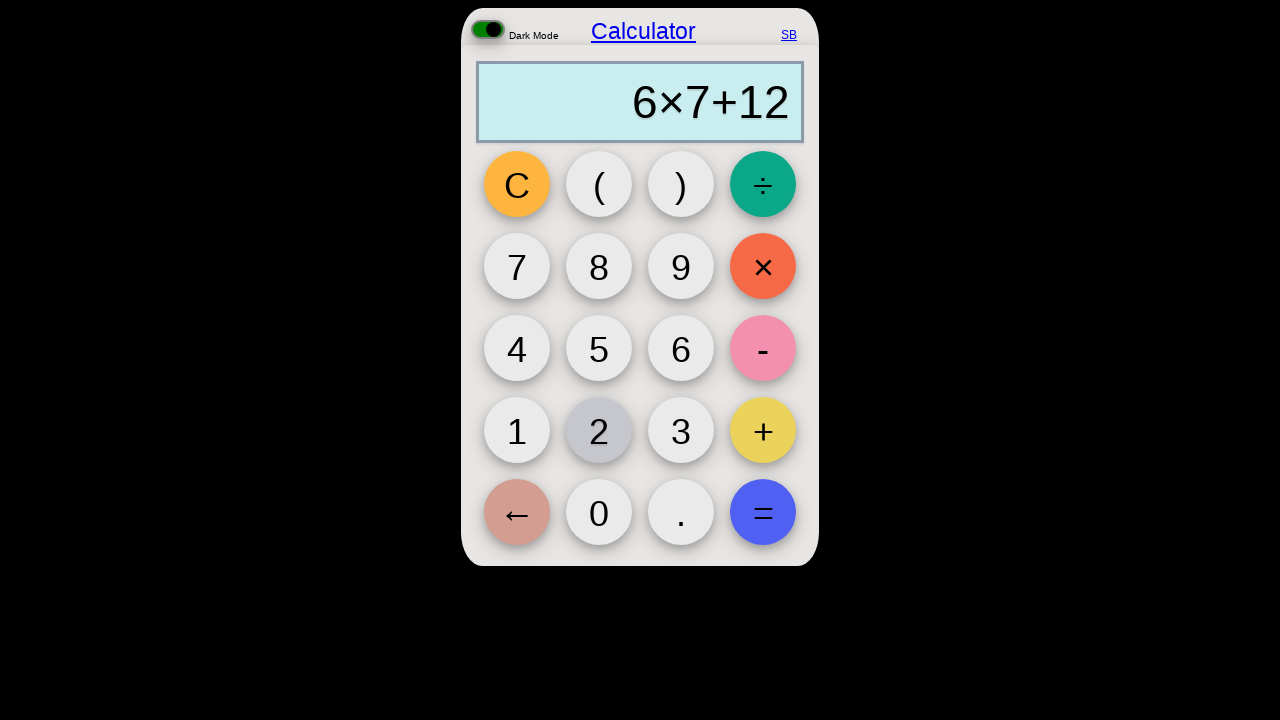

Clicked equal button to calculate 6*7+12 at (763, 512) on button#equal
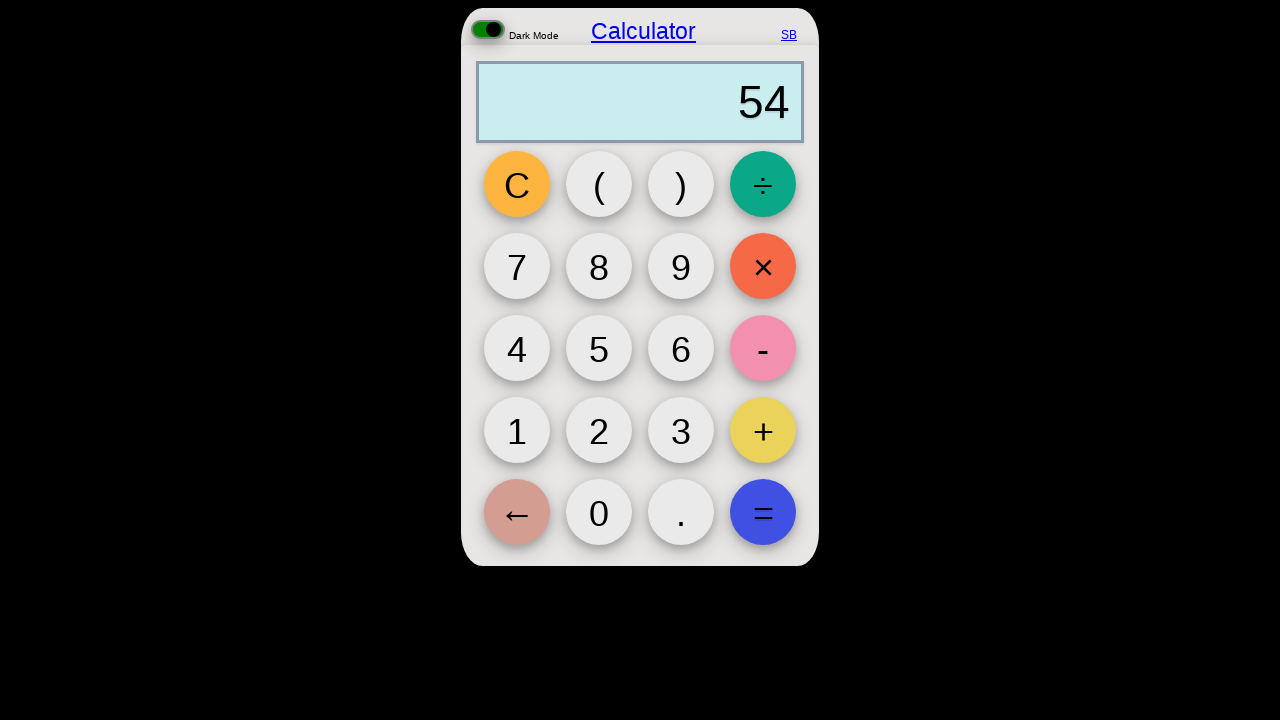

Verified combined operation result: 6*7+12 = 54
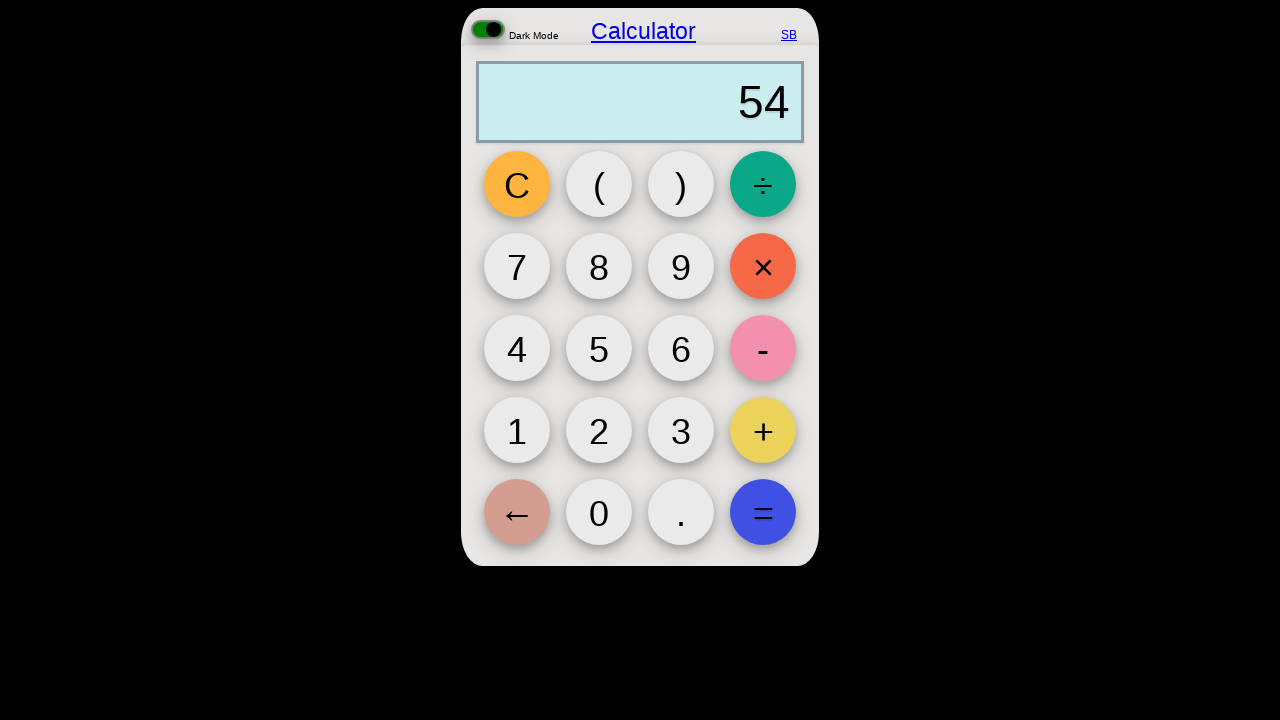

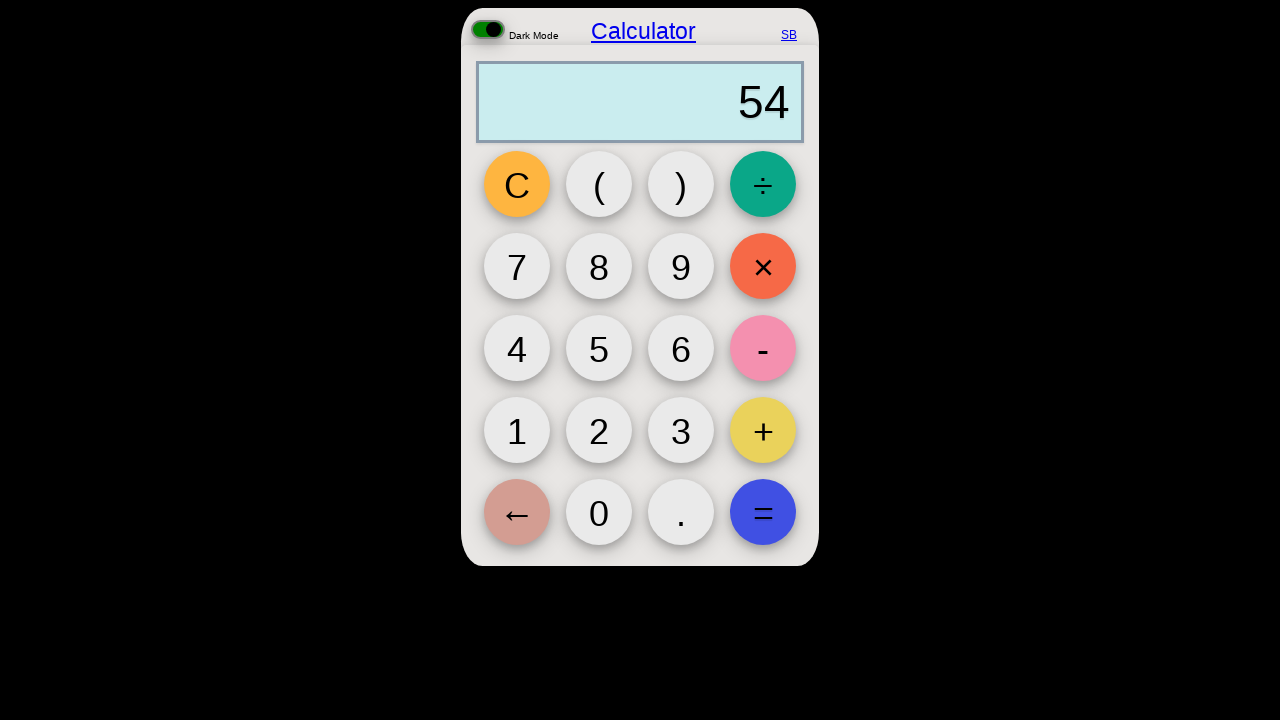